Tests prompt alert box functionality by clicking a button to trigger a prompt, entering text, accepting it, and then hovering over the explanation element

Starting URL: https://testpages.herokuapp.com/styled/alerts/alert-test.html

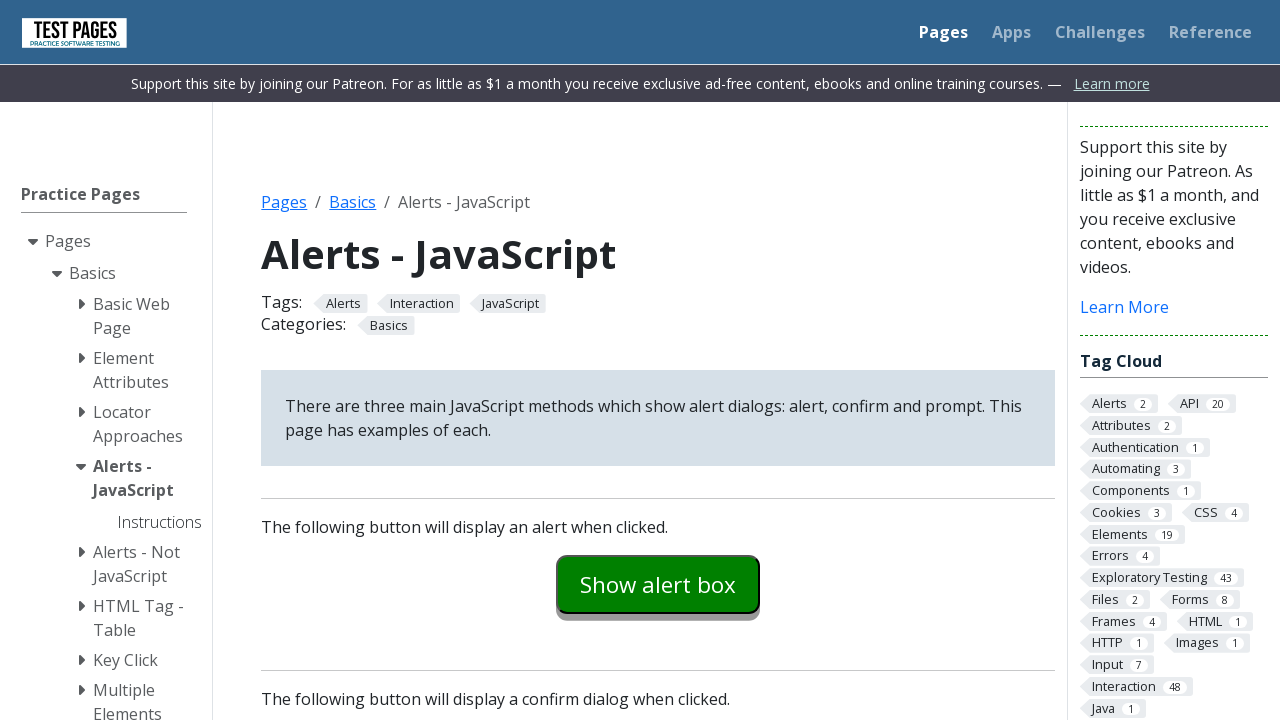

Clicked prompt example button to trigger prompt dialog at (658, 360) on #promptexample
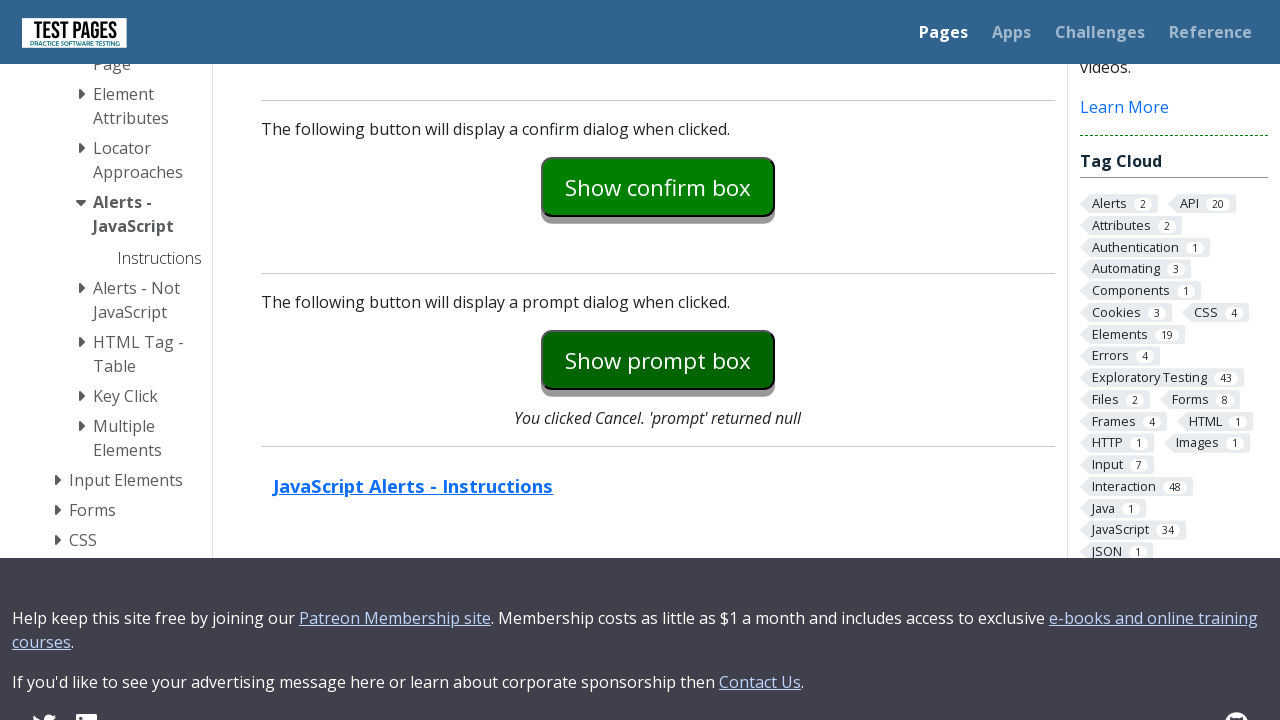

Set up dialog handler to accept prompt with text 'hello'
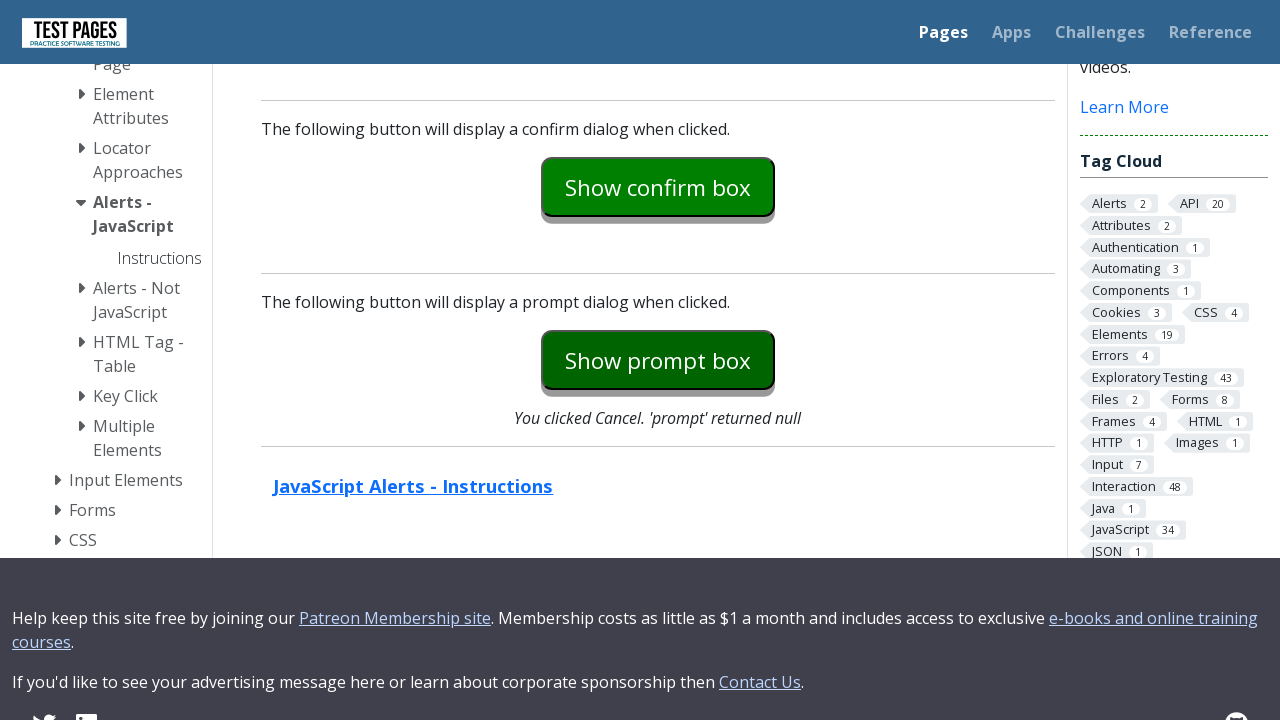

Clicked prompt example button again to trigger prompt dialog at (658, 360) on #promptexample
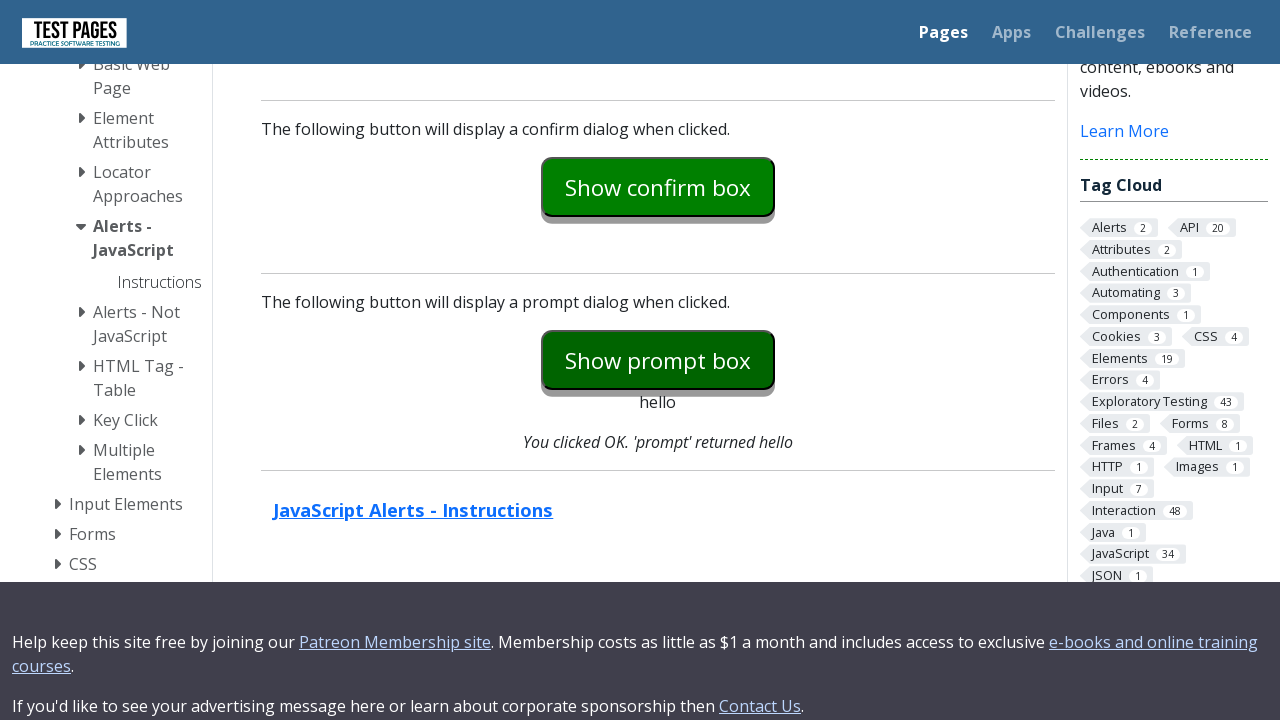

Waited for prompt explanation element to be visible
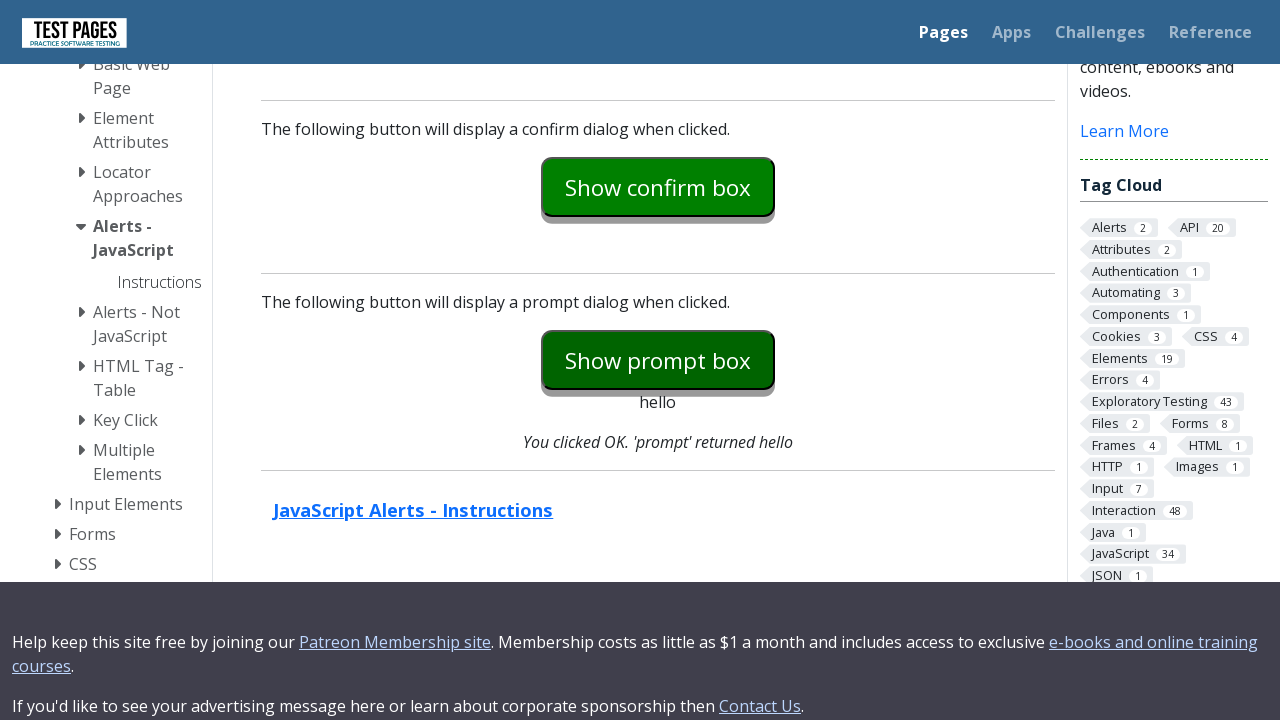

Hovered over prompt explanation element at (658, 442) on #promptexplanation
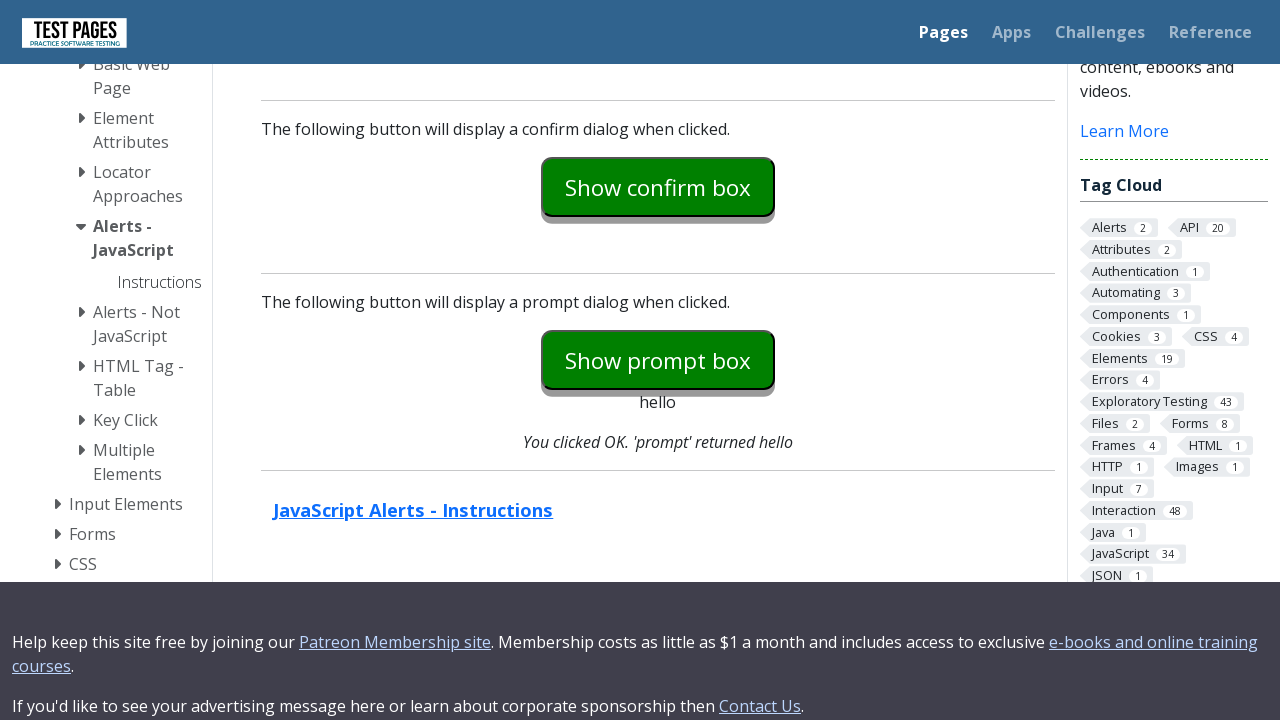

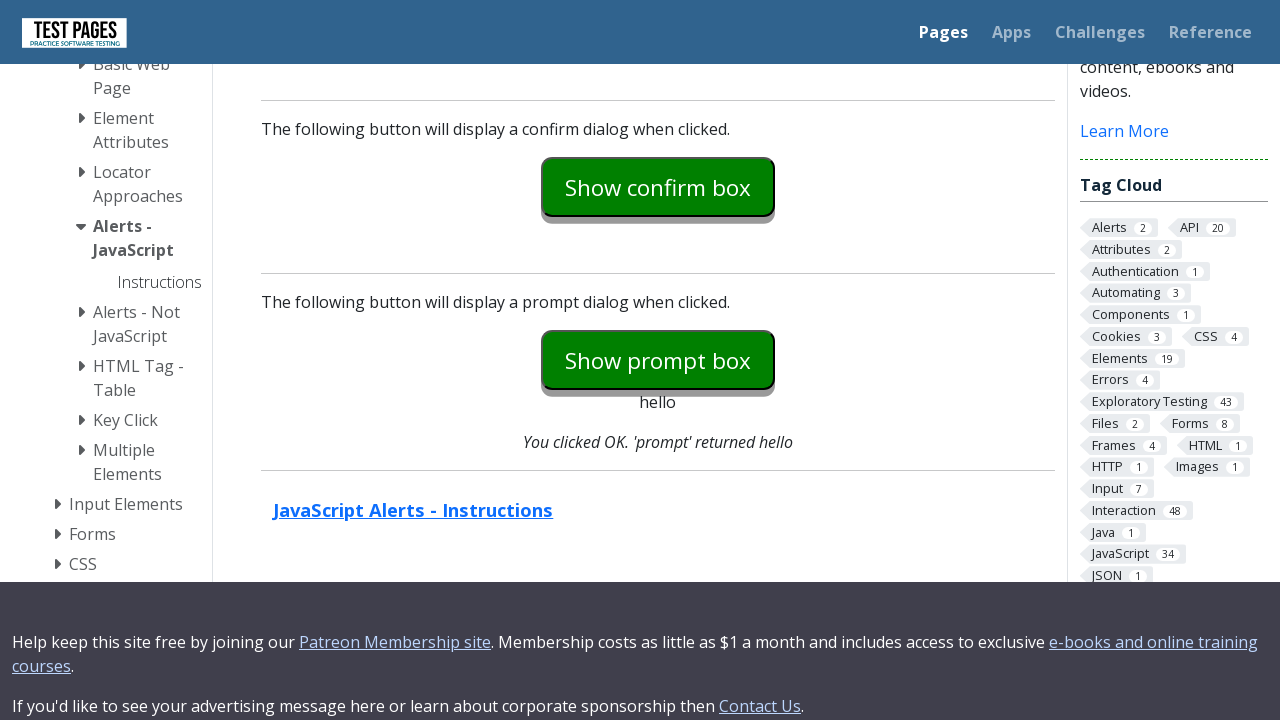